Tests user registration flow by filling username, password, and confirm password fields, then submitting the registration form

Starting URL: https://crio-qkart-frontend-qa.vercel.app/register

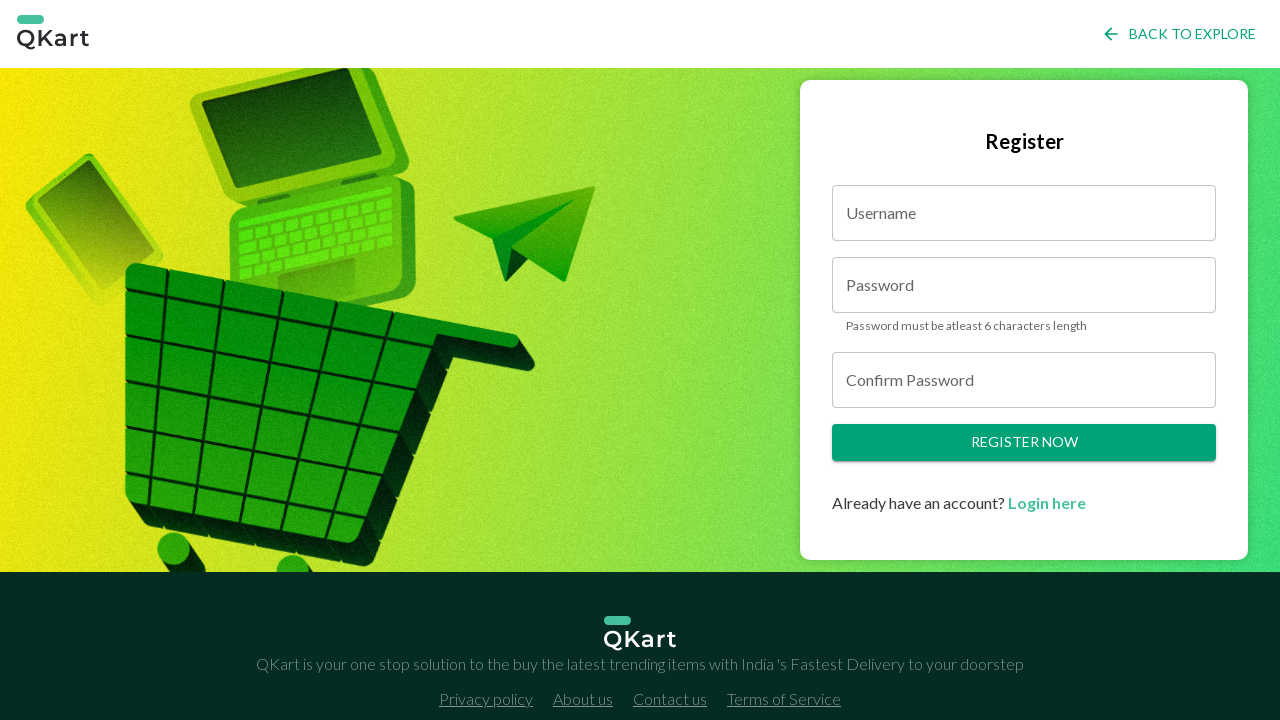

Filled username field with 'testuser_1772070994109' on #username
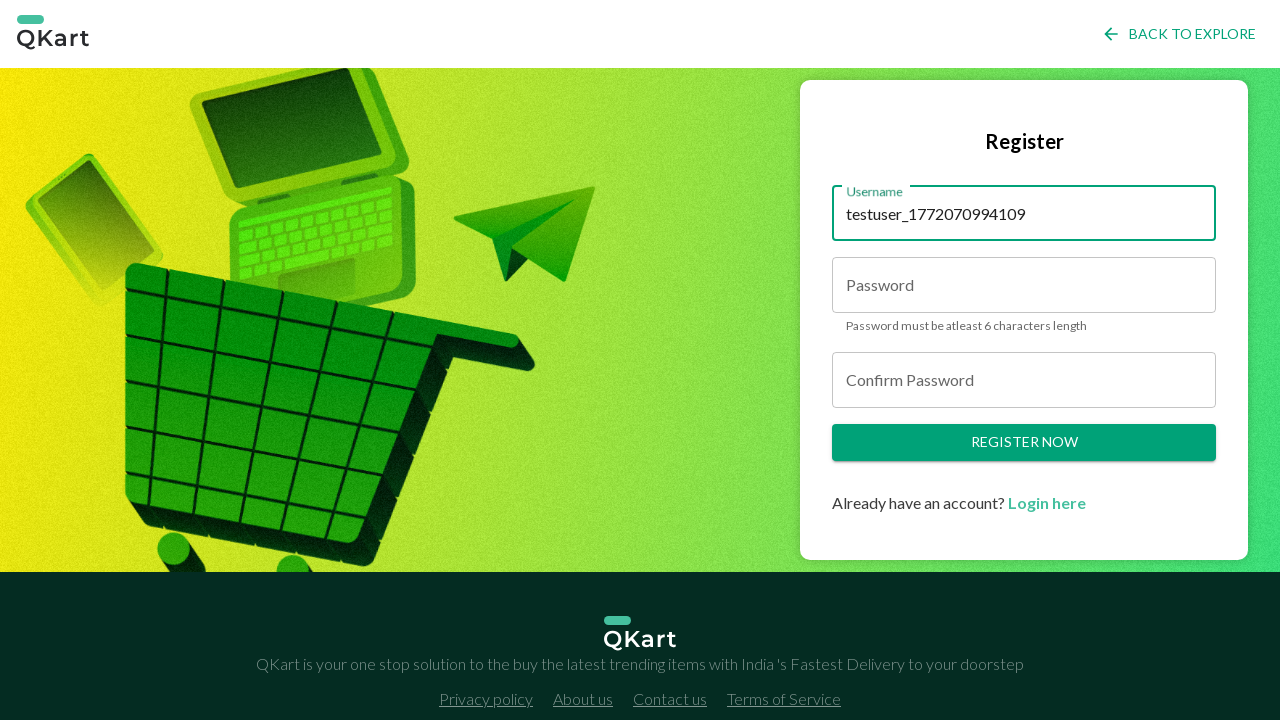

Filled password field with test password on #password
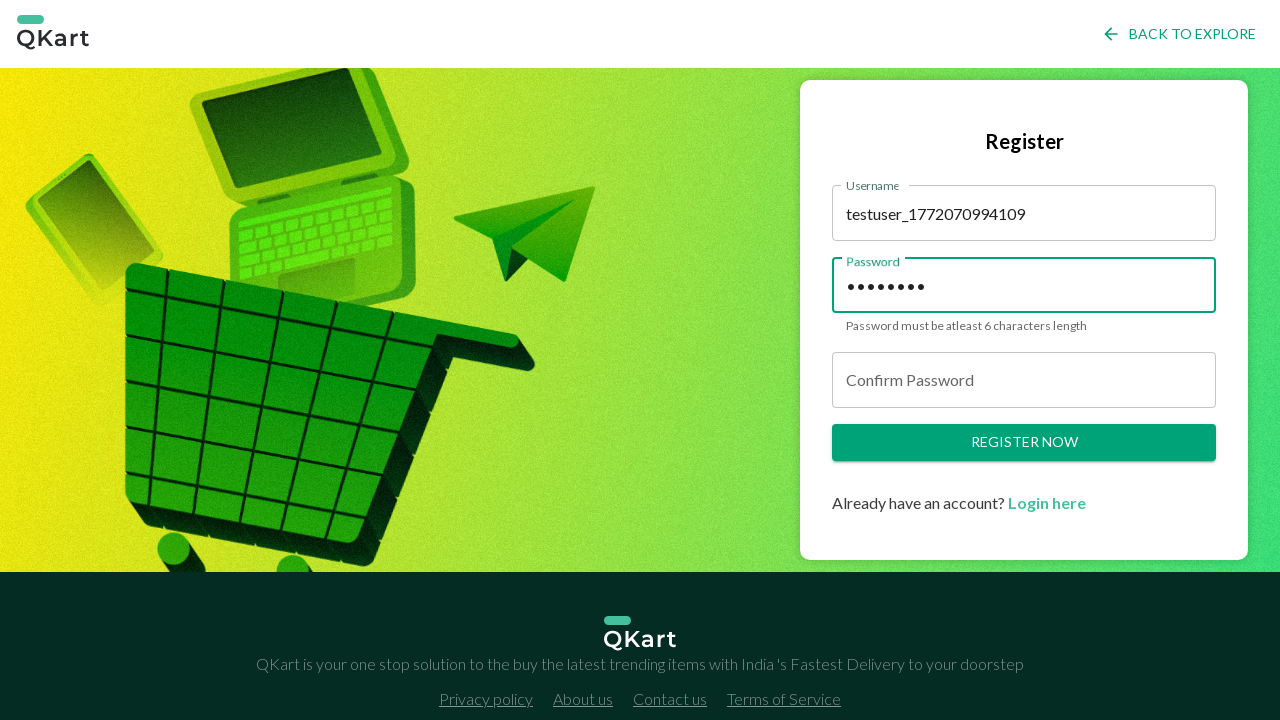

Filled confirm password field with test password on #confirmPassword
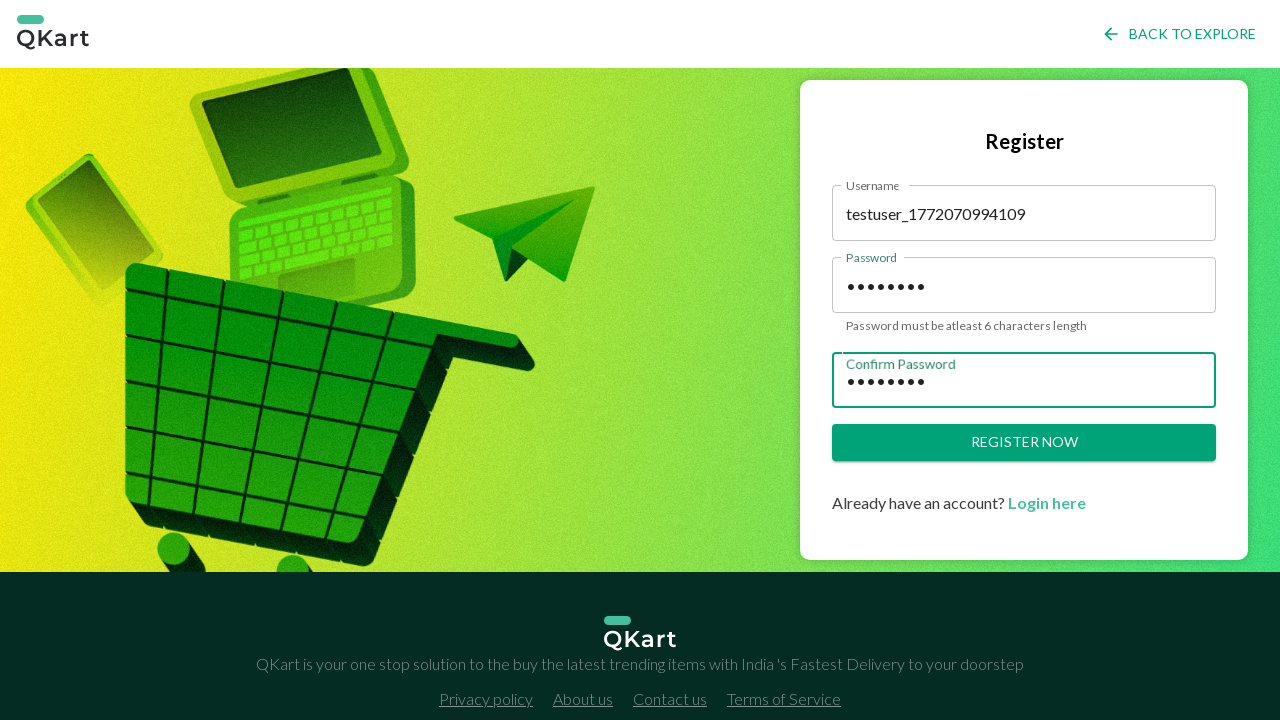

Clicked register button to submit registration form at (1024, 443) on .button
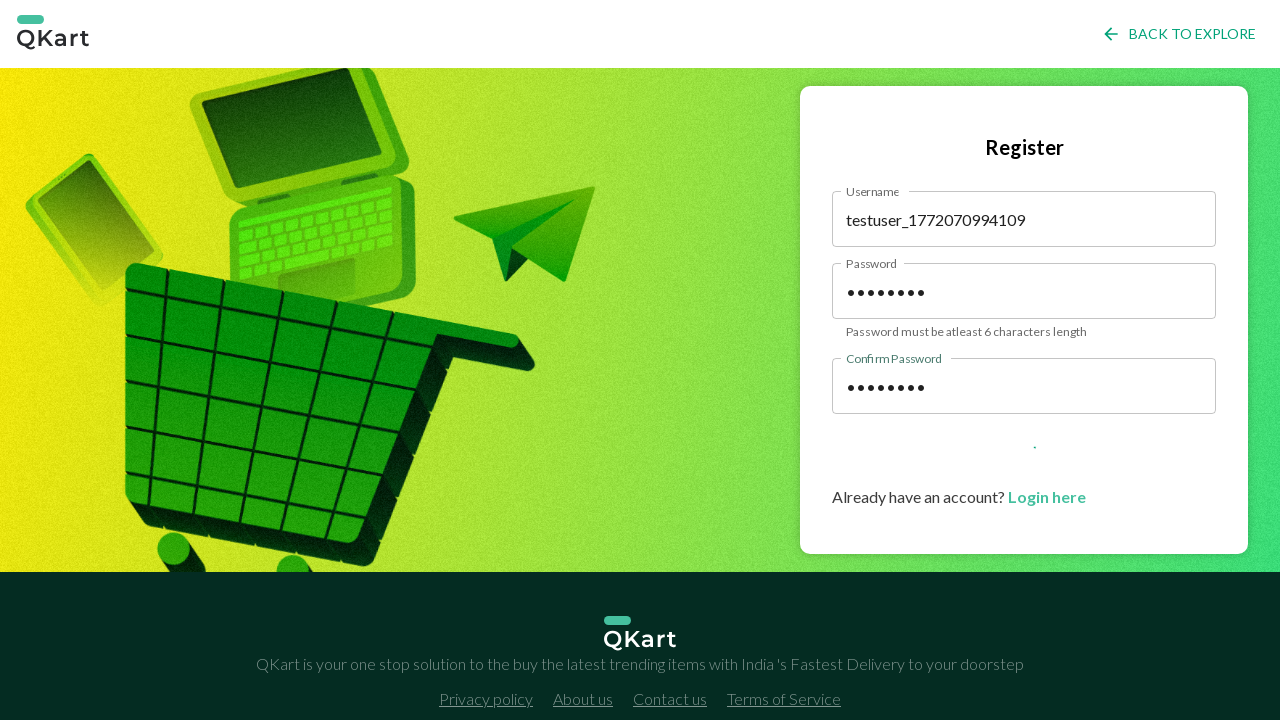

Successfully redirected to login page after registration
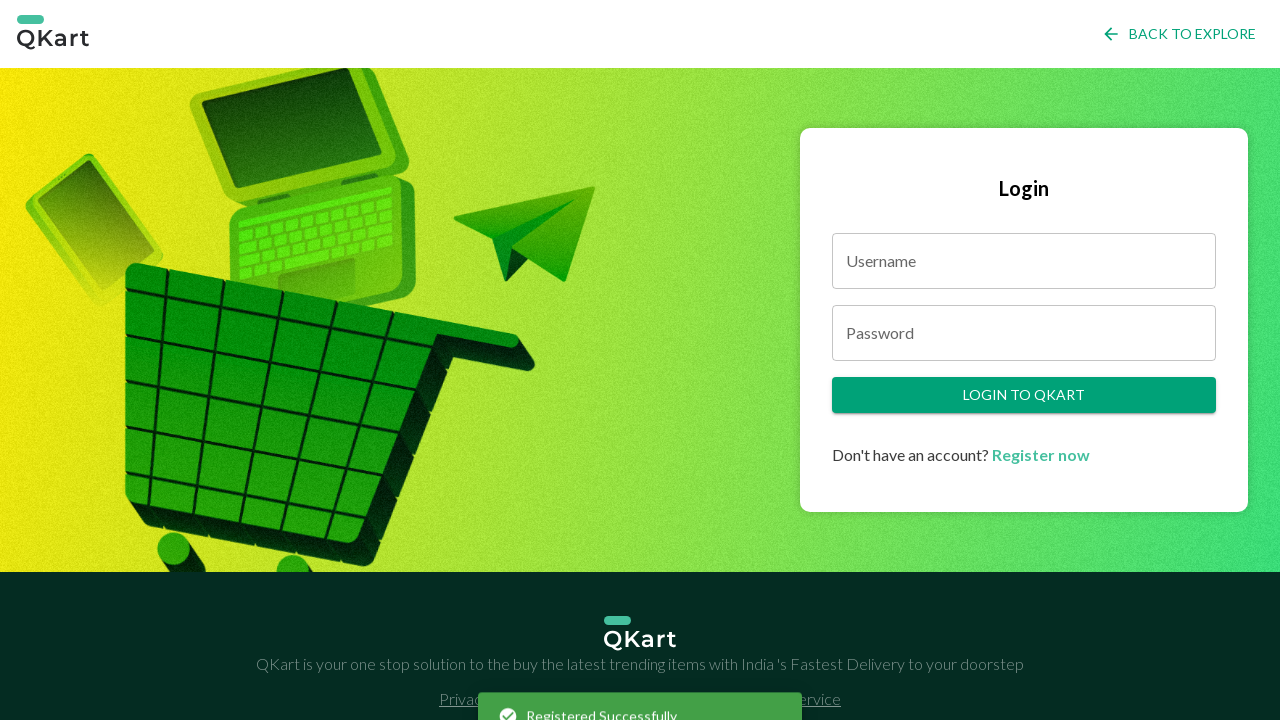

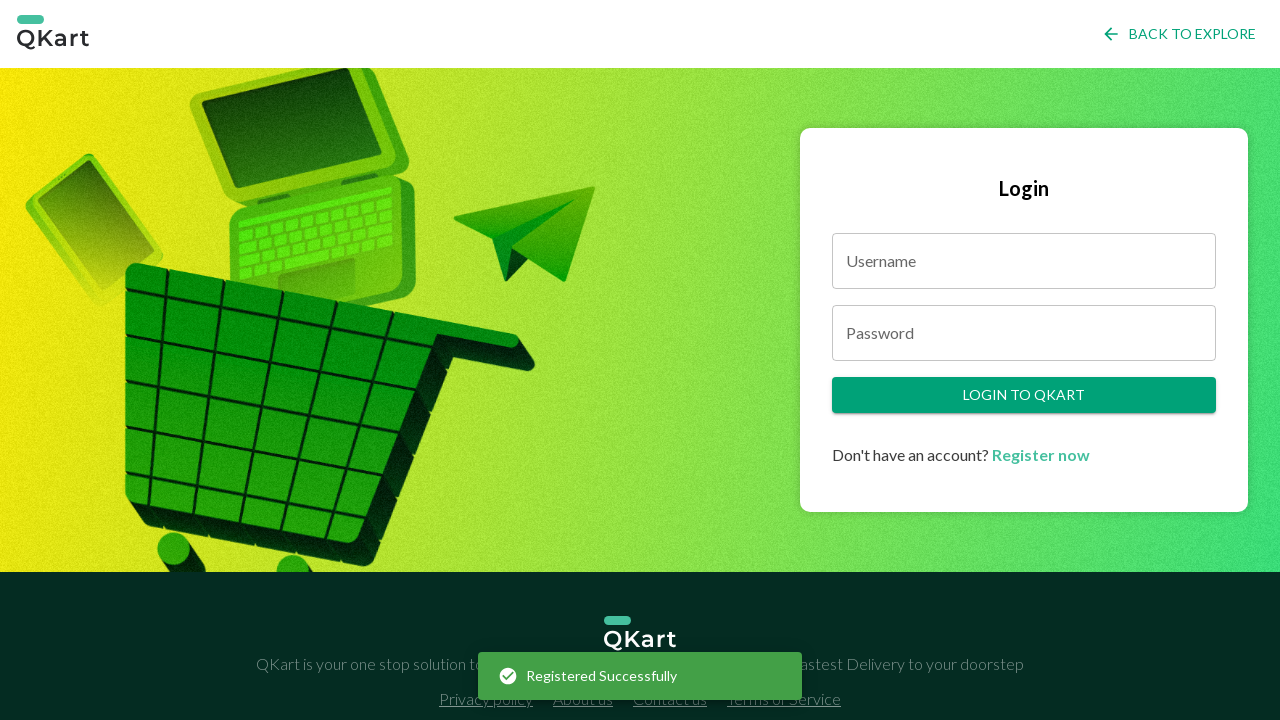